Tests unmarking todo items as complete by unchecking their checkboxes

Starting URL: https://demo.playwright.dev/todomvc

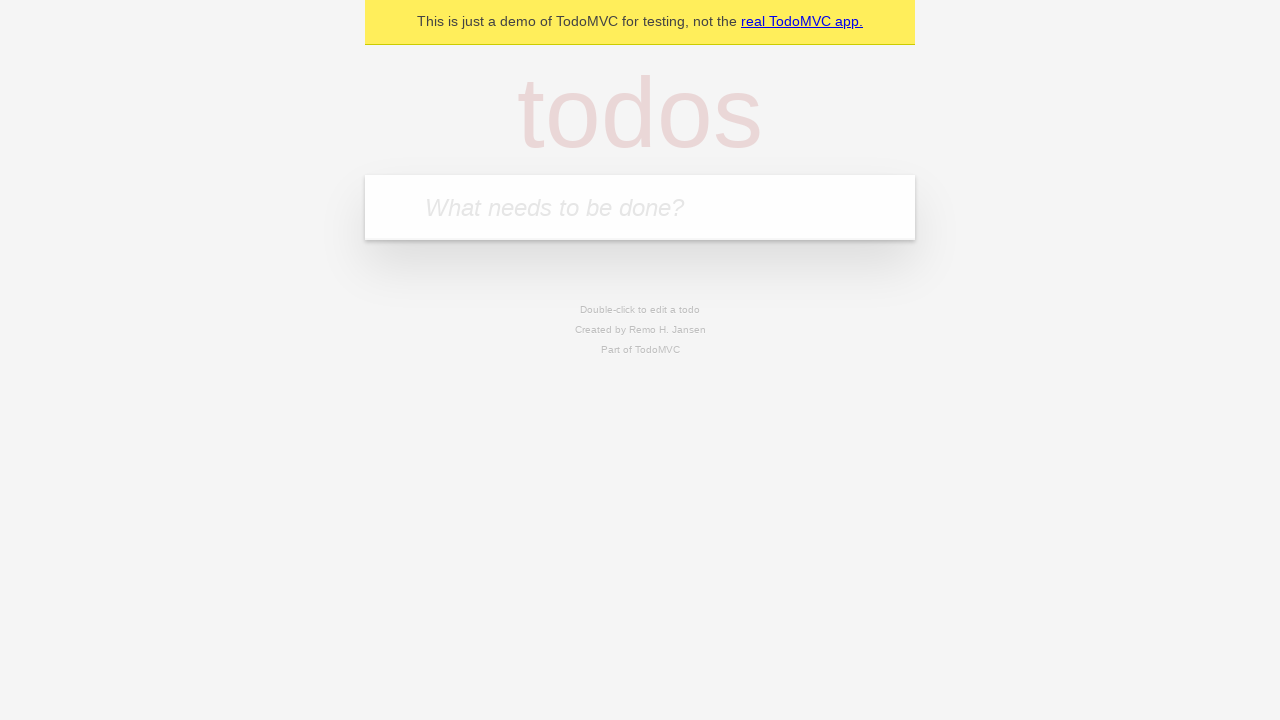

Located the 'What needs to be done?' input field
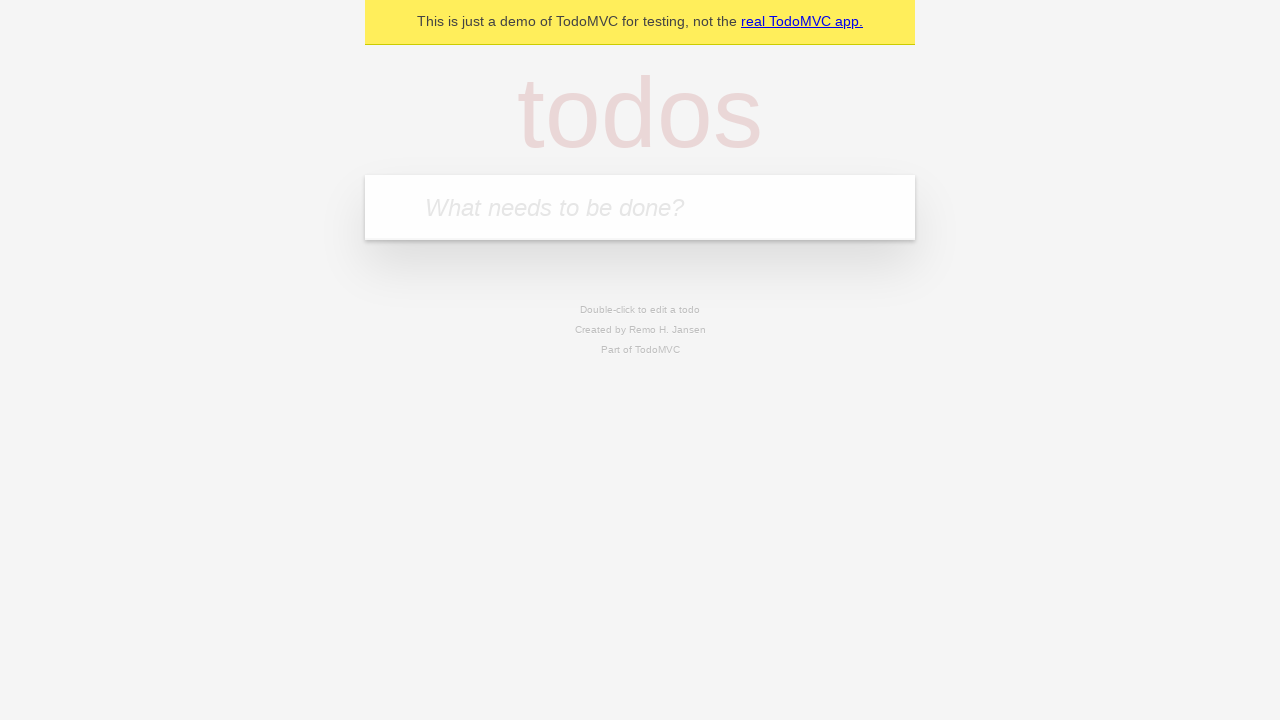

Filled todo input with 'buy some cheese' on internal:attr=[placeholder="What needs to be done?"i]
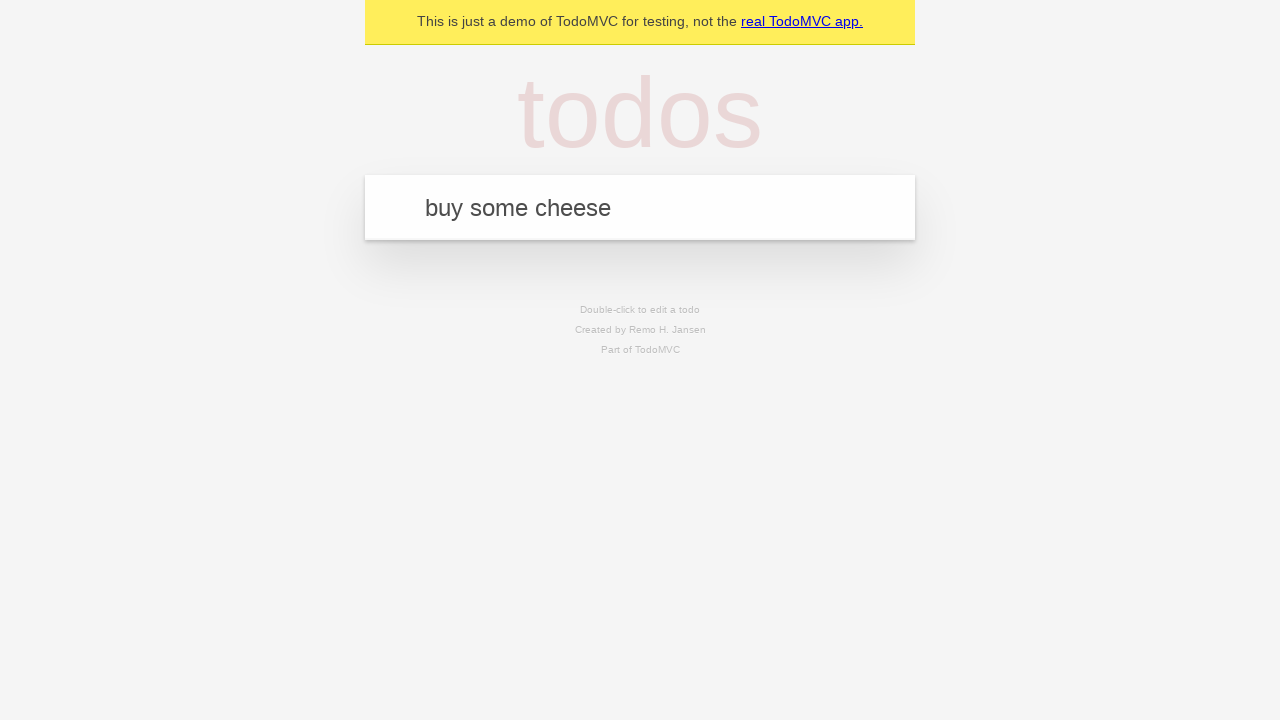

Pressed Enter to create todo item 'buy some cheese' on internal:attr=[placeholder="What needs to be done?"i]
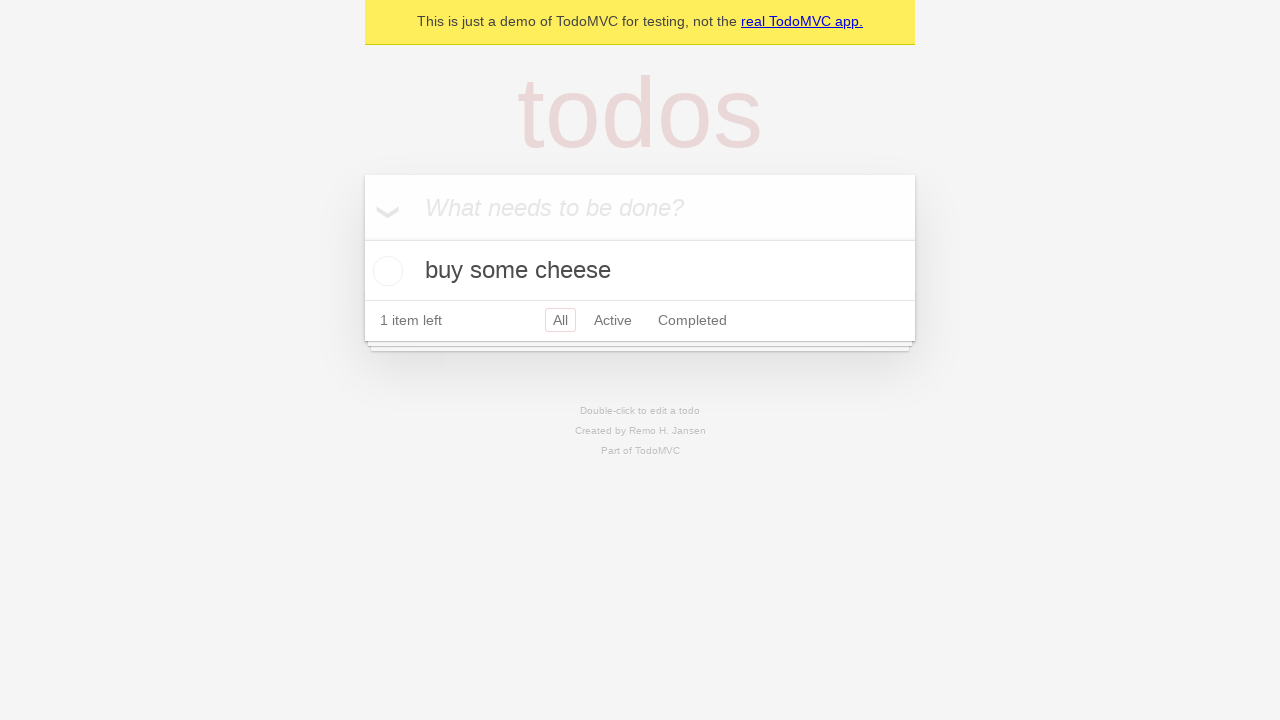

Filled todo input with 'feed the cat' on internal:attr=[placeholder="What needs to be done?"i]
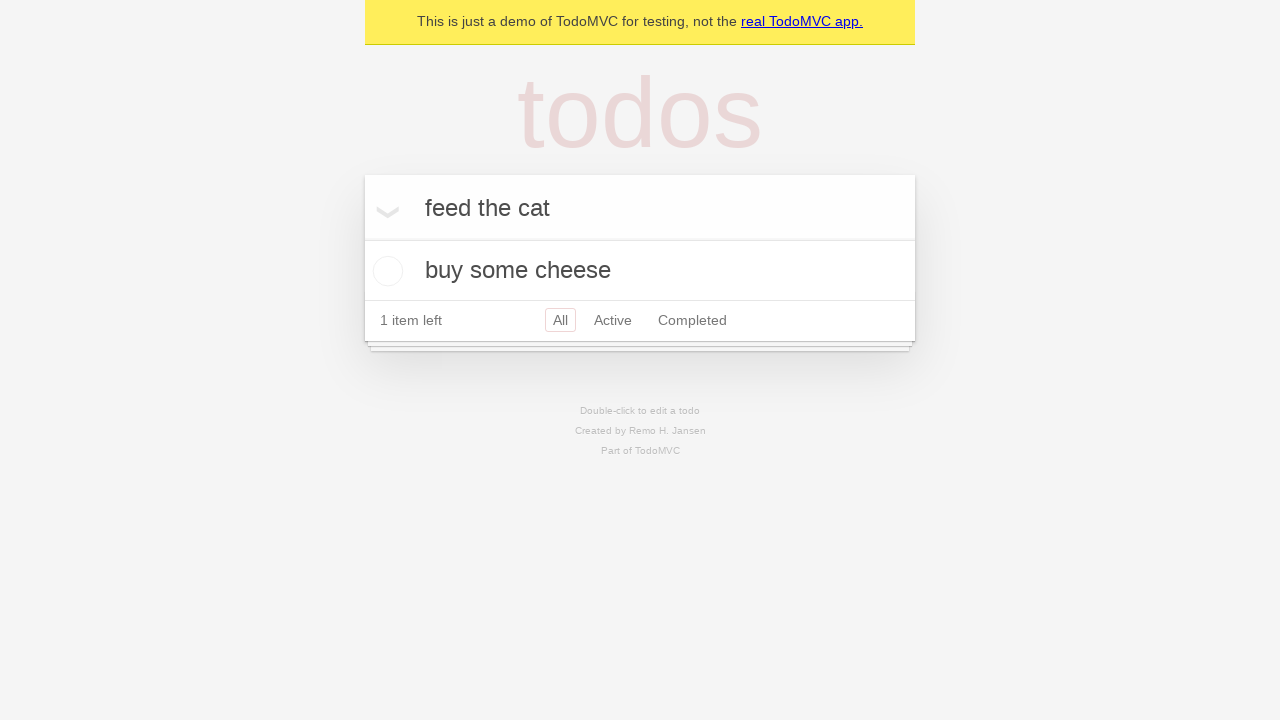

Pressed Enter to create todo item 'feed the cat' on internal:attr=[placeholder="What needs to be done?"i]
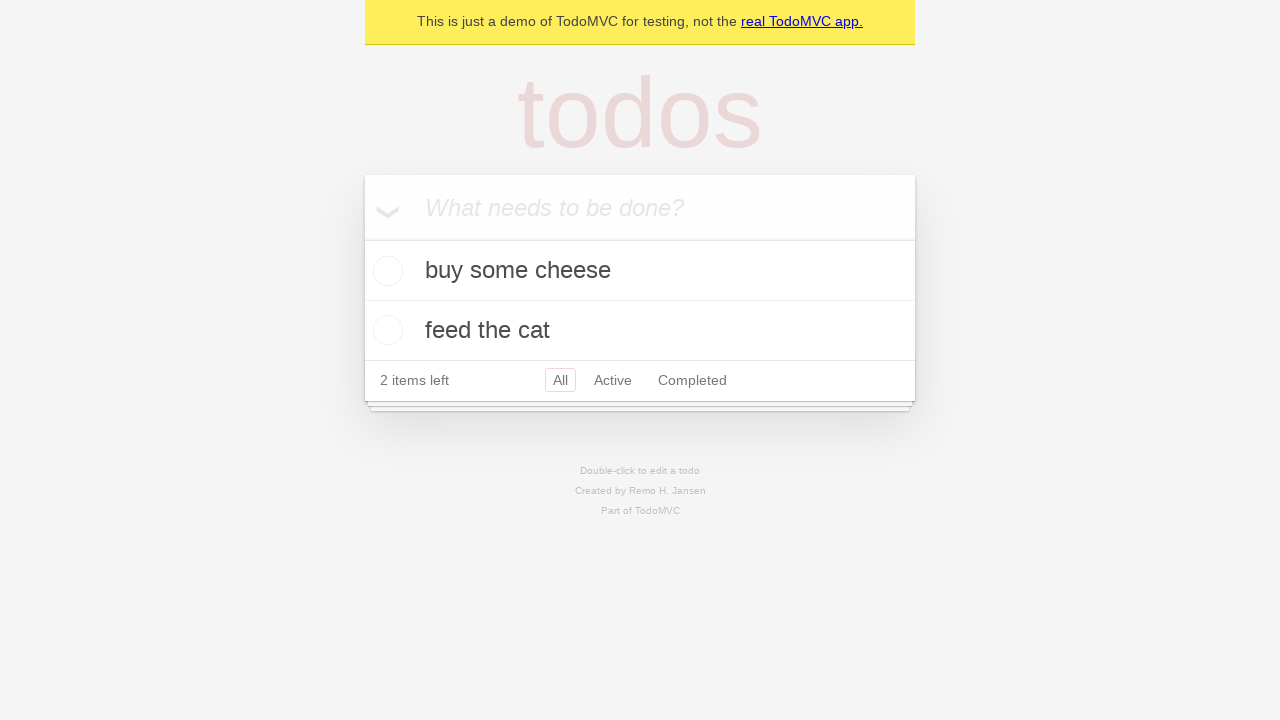

Waited for two todo items to be created
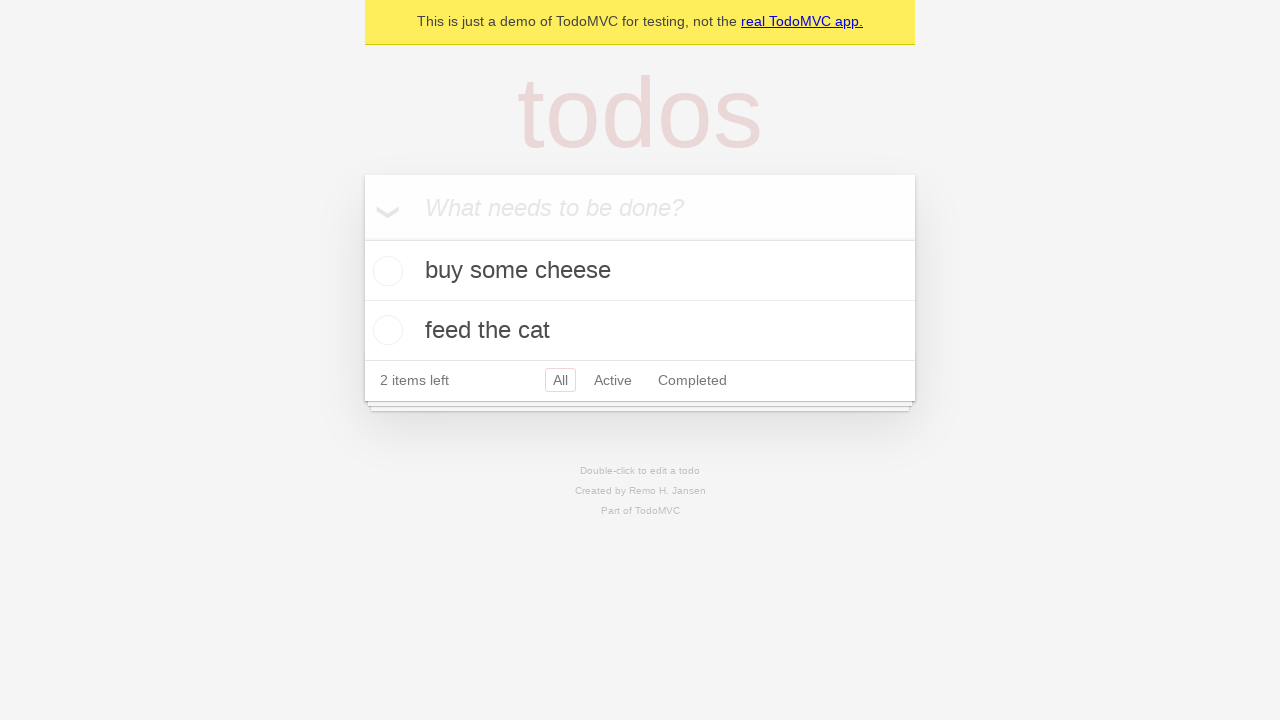

Located the first todo item
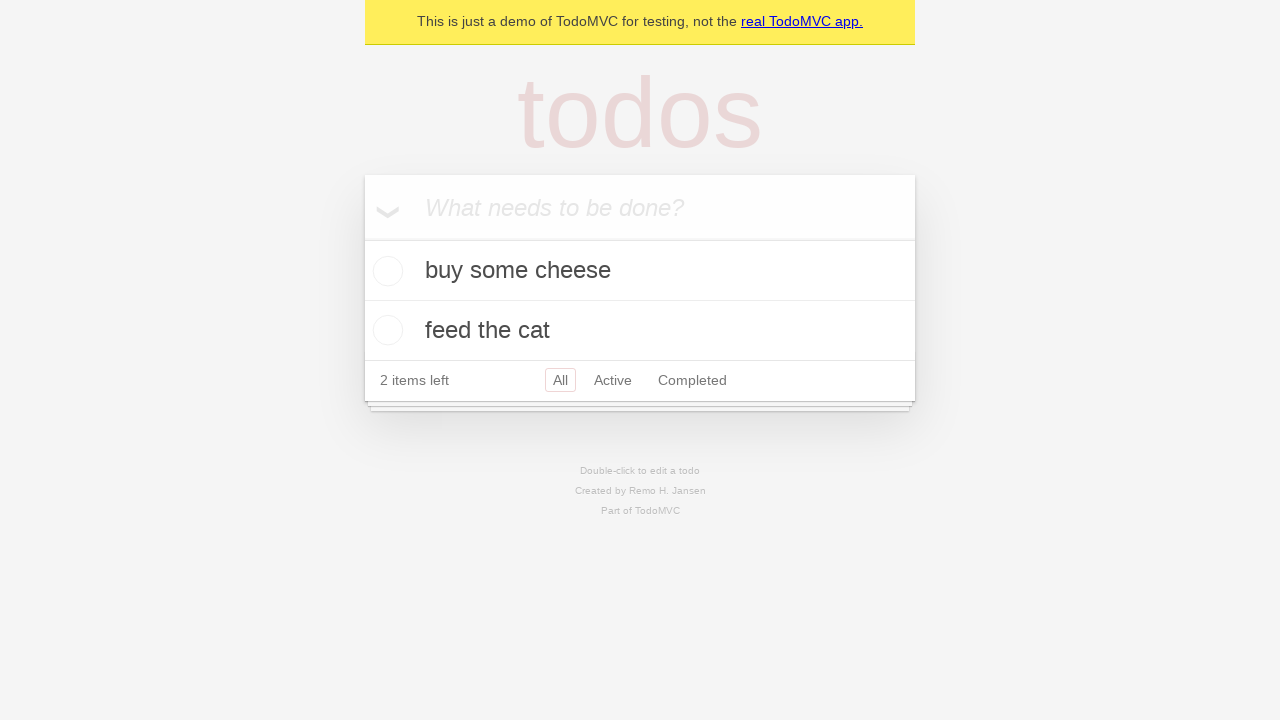

Located the checkbox for the first todo item
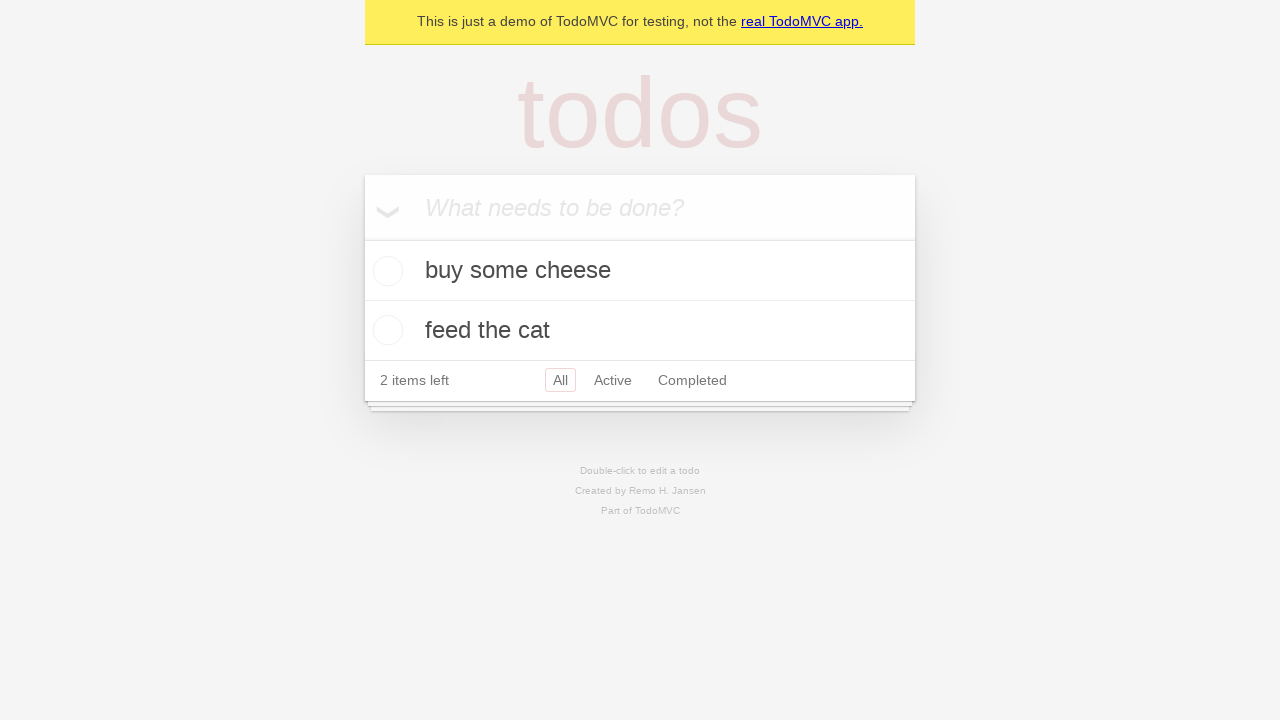

Checked the first todo item as complete at (385, 271) on internal:testid=[data-testid="todo-item"s] >> nth=0 >> internal:role=checkbox
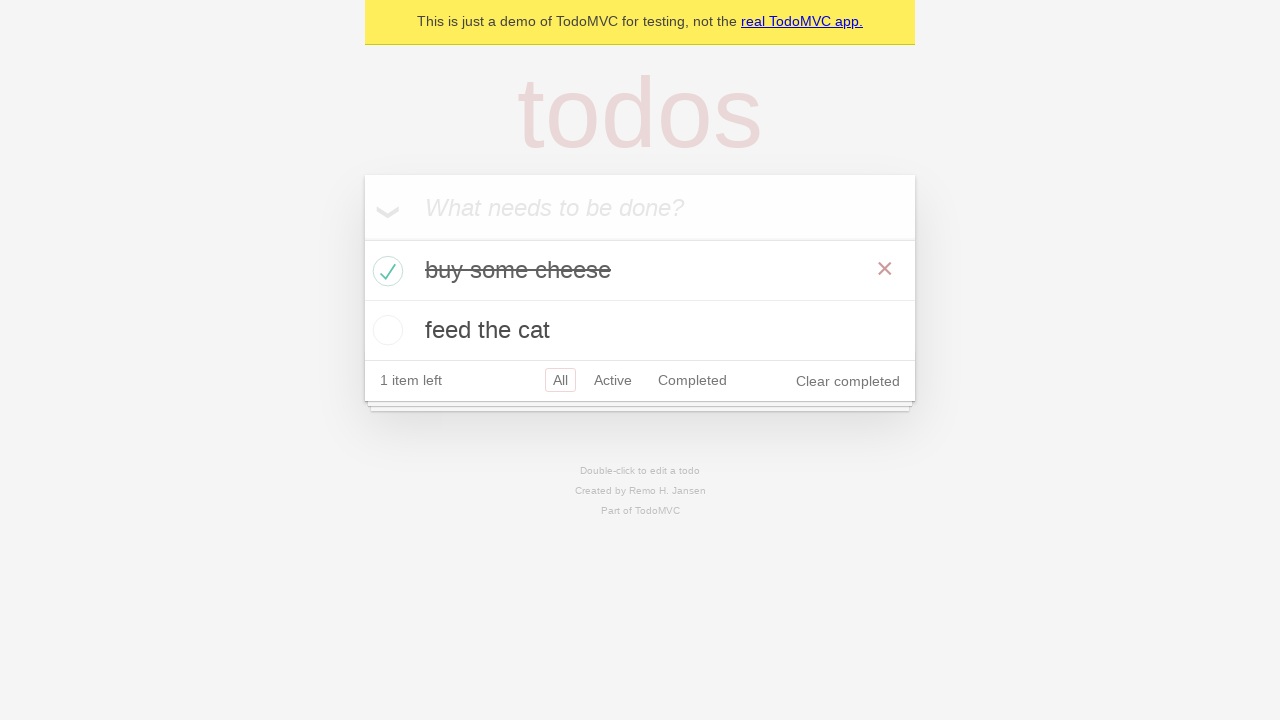

Unchecked the first todo item to mark it as incomplete at (385, 271) on internal:testid=[data-testid="todo-item"s] >> nth=0 >> internal:role=checkbox
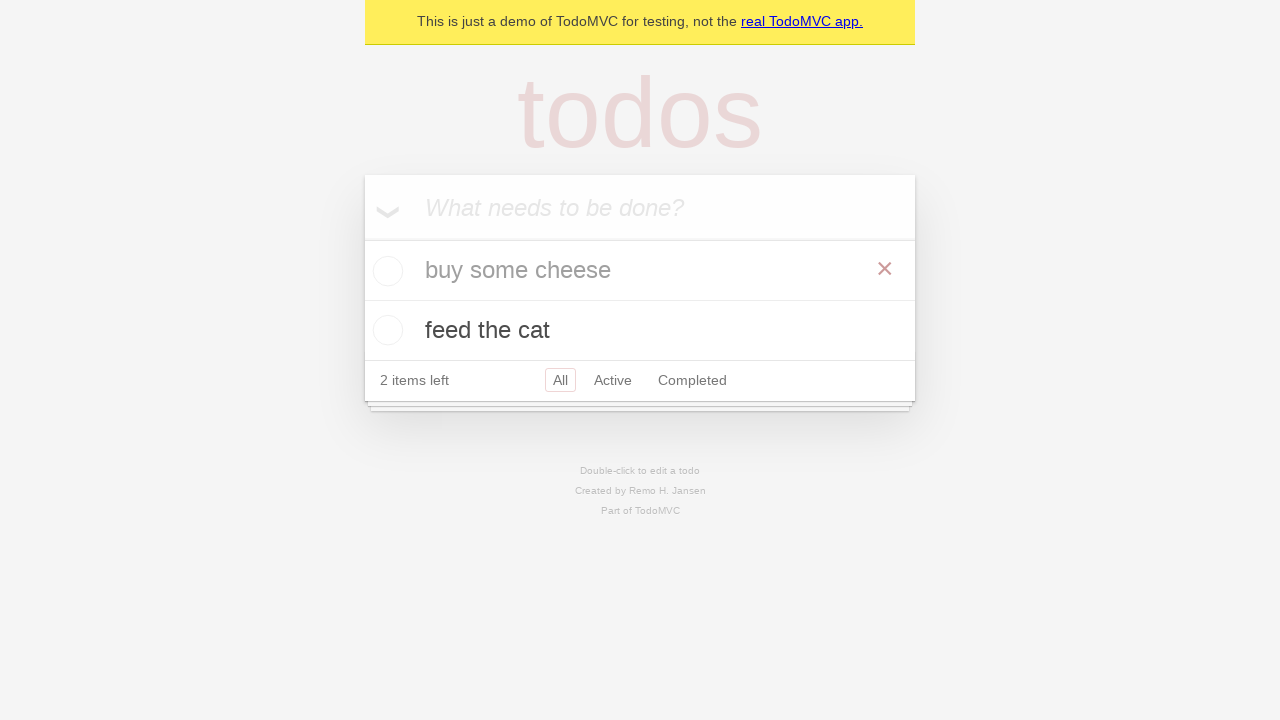

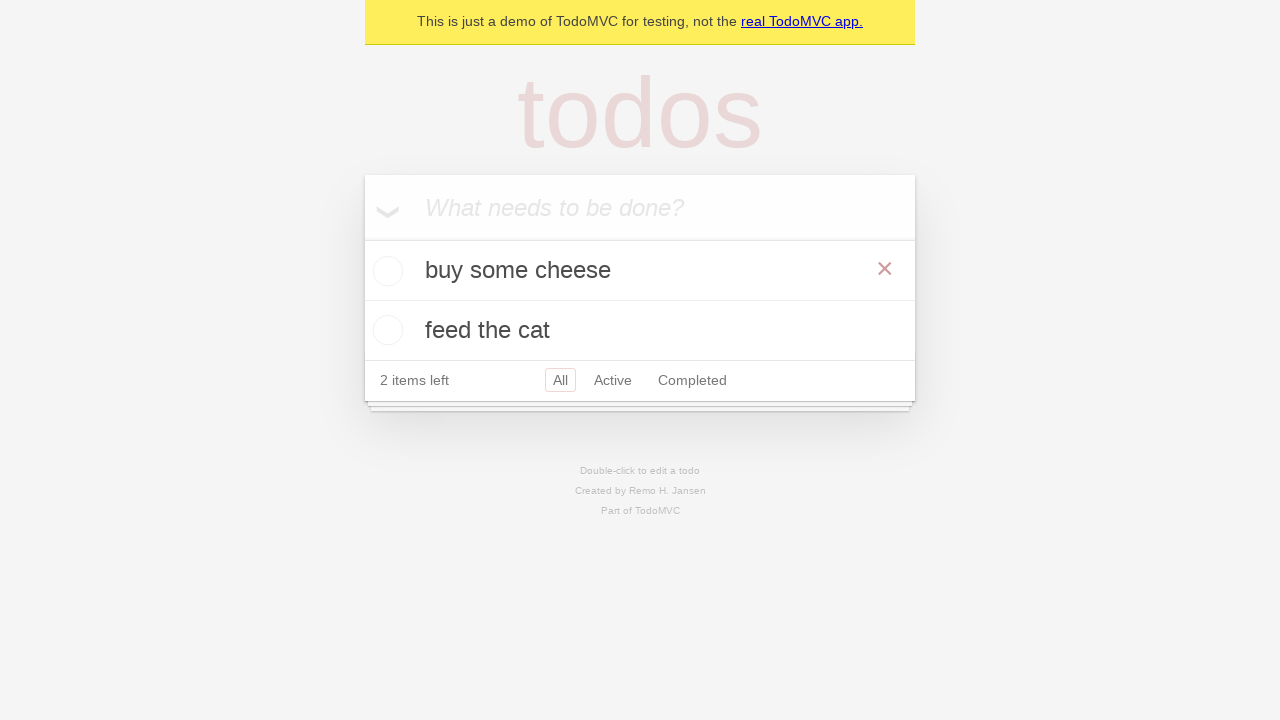